Automates a math challenge page by reading a value, calculating the result using a logarithmic formula, filling in the answer, selecting checkboxes, and submitting the form.

Starting URL: http://suninjuly.github.io/math.html

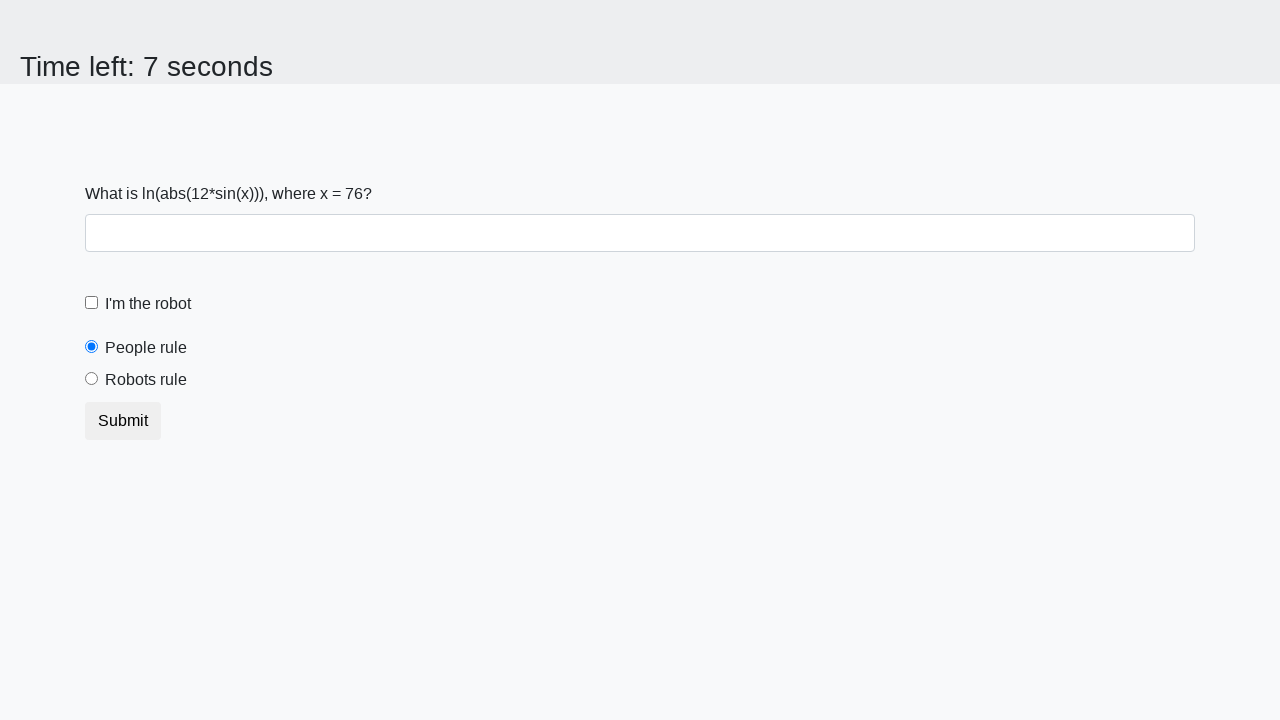

Located the input value element
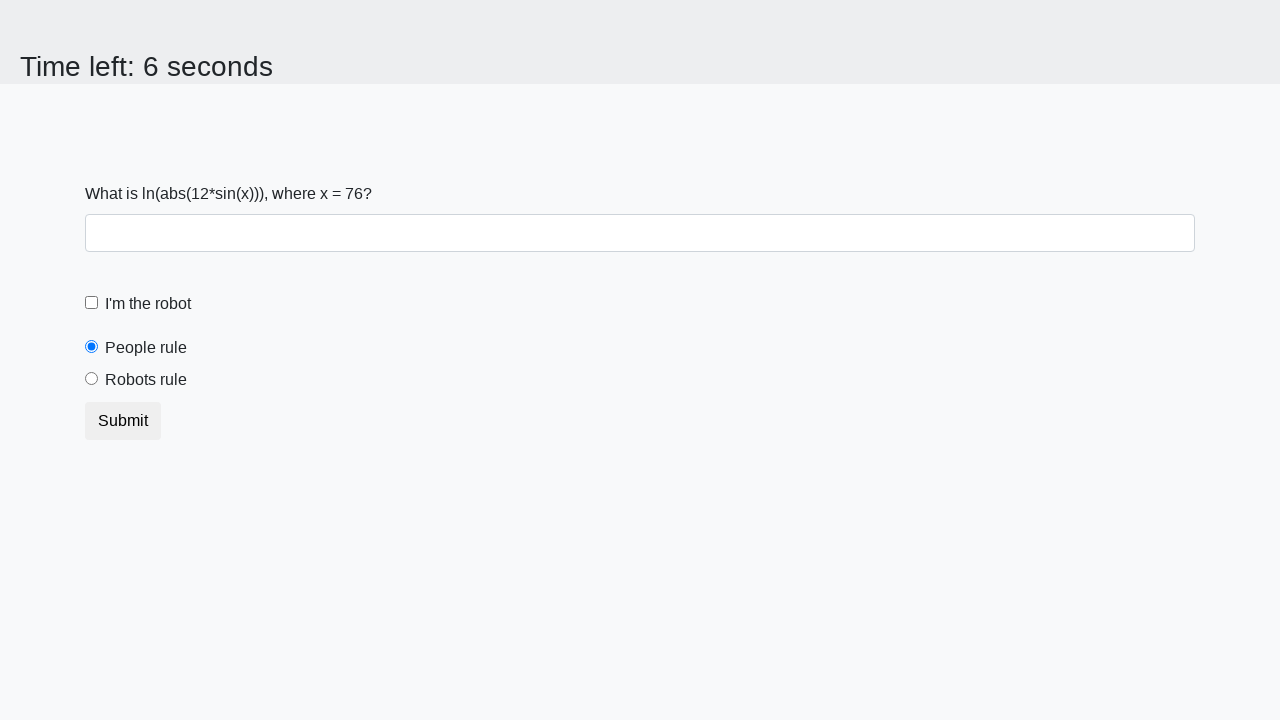

Extracted input value from the page
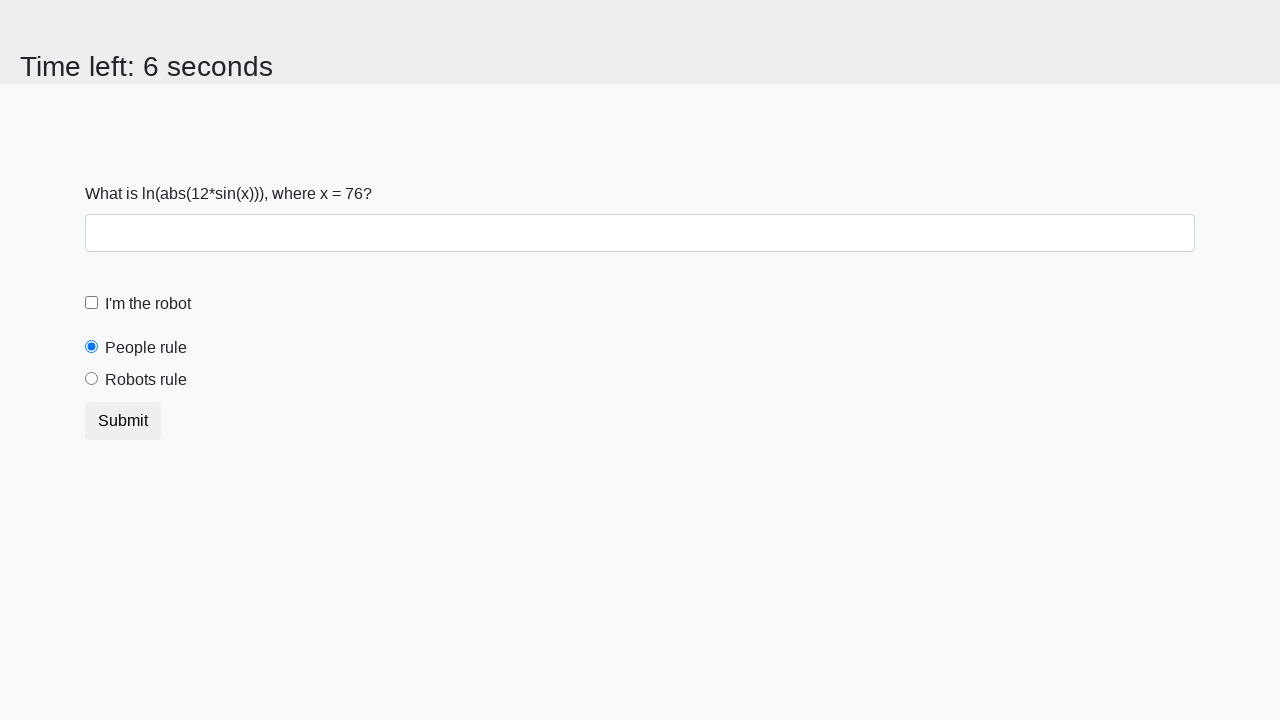

Calculated result using logarithmic formula: 1.9159356021269944
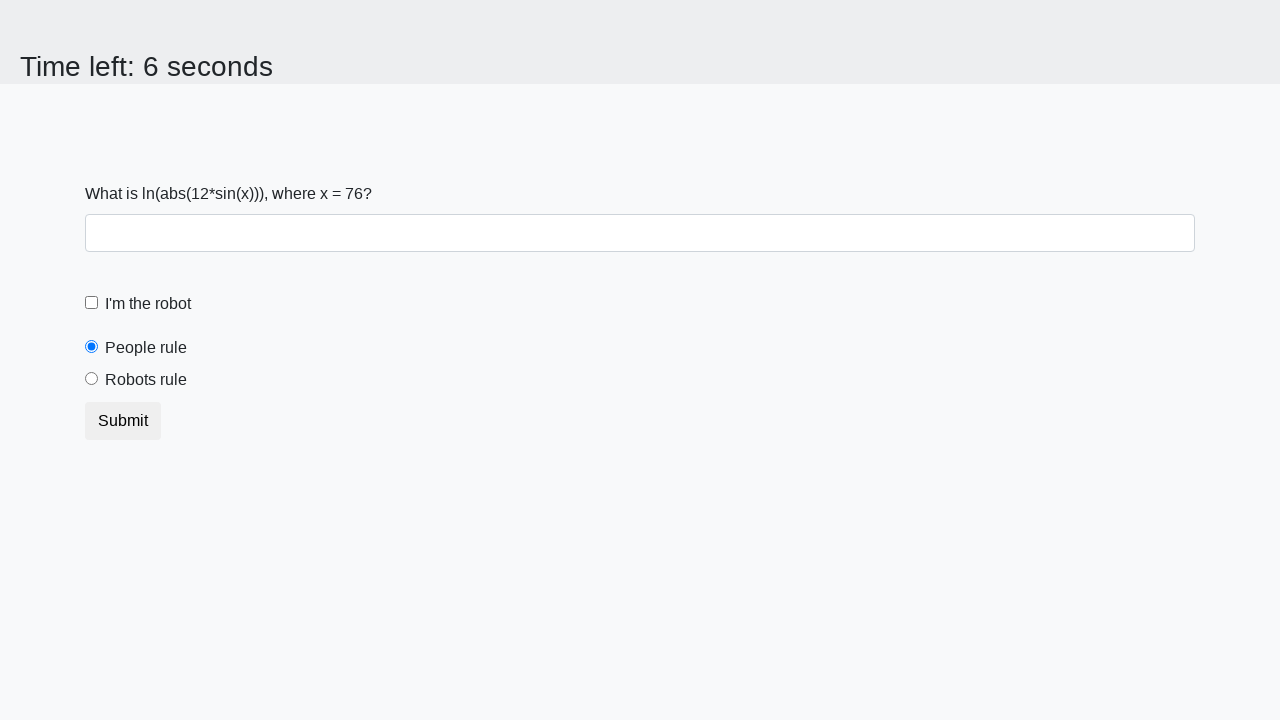

Filled answer field with calculated value on #answer
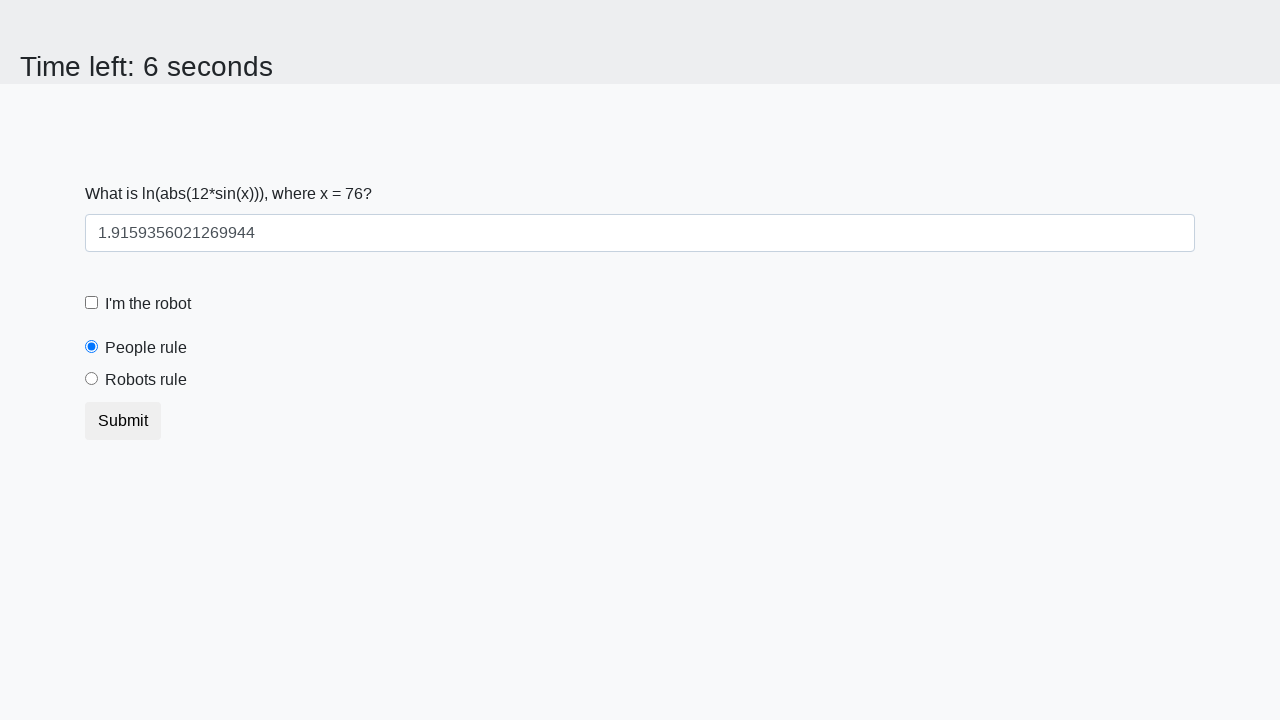

Clicked the robot checkbox at (148, 304) on label[for="robotCheckbox"]
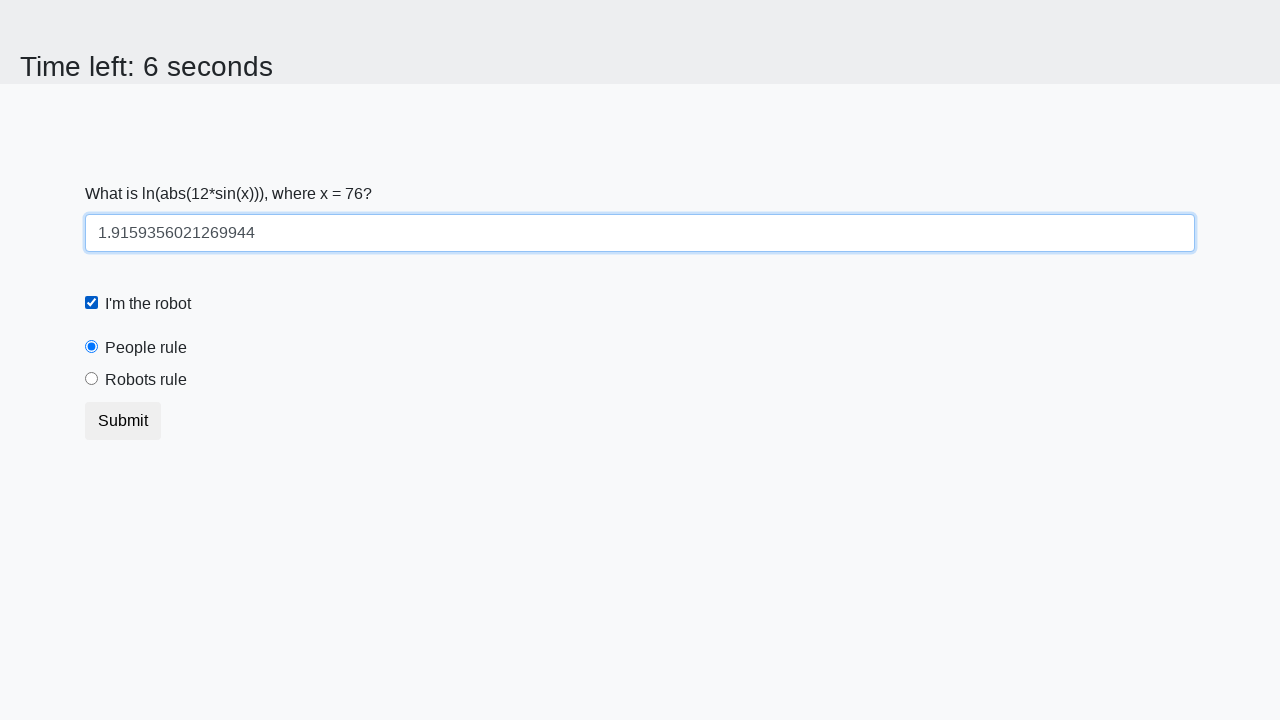

Clicked the robots rule radio button at (146, 380) on label[for="robotsRule"]
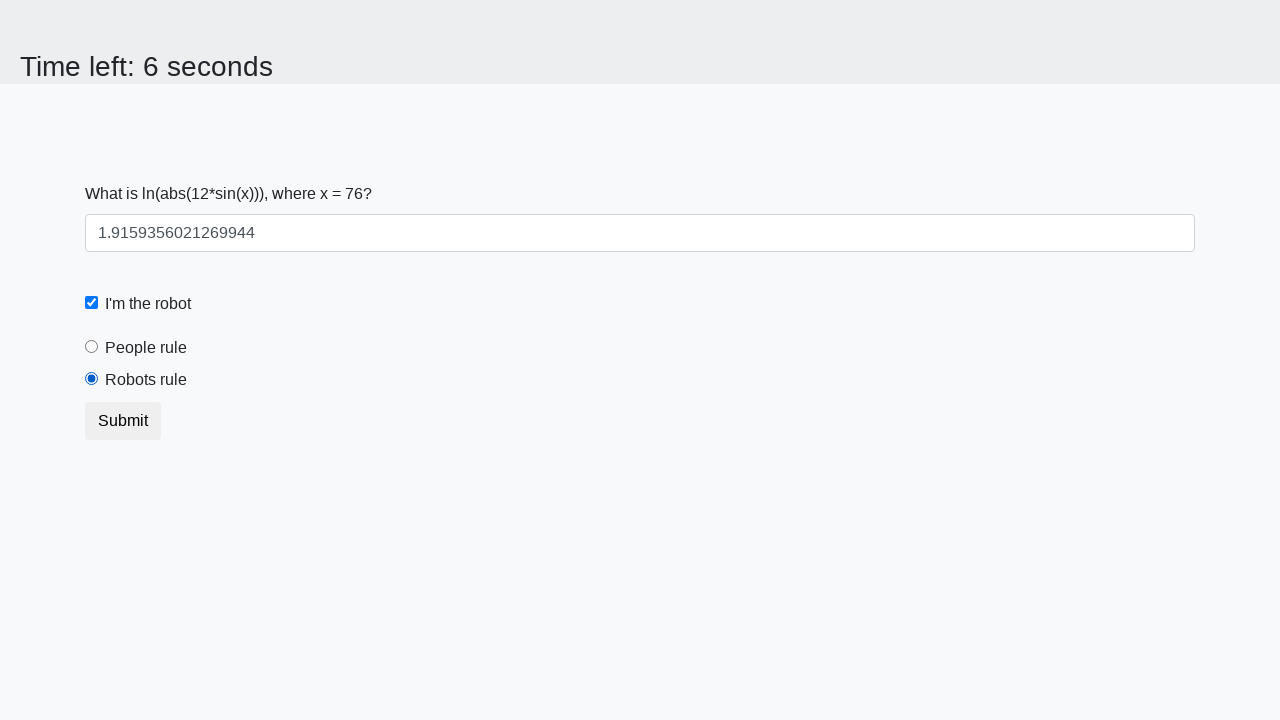

Clicked the submit button to complete the challenge at (123, 421) on button.btn
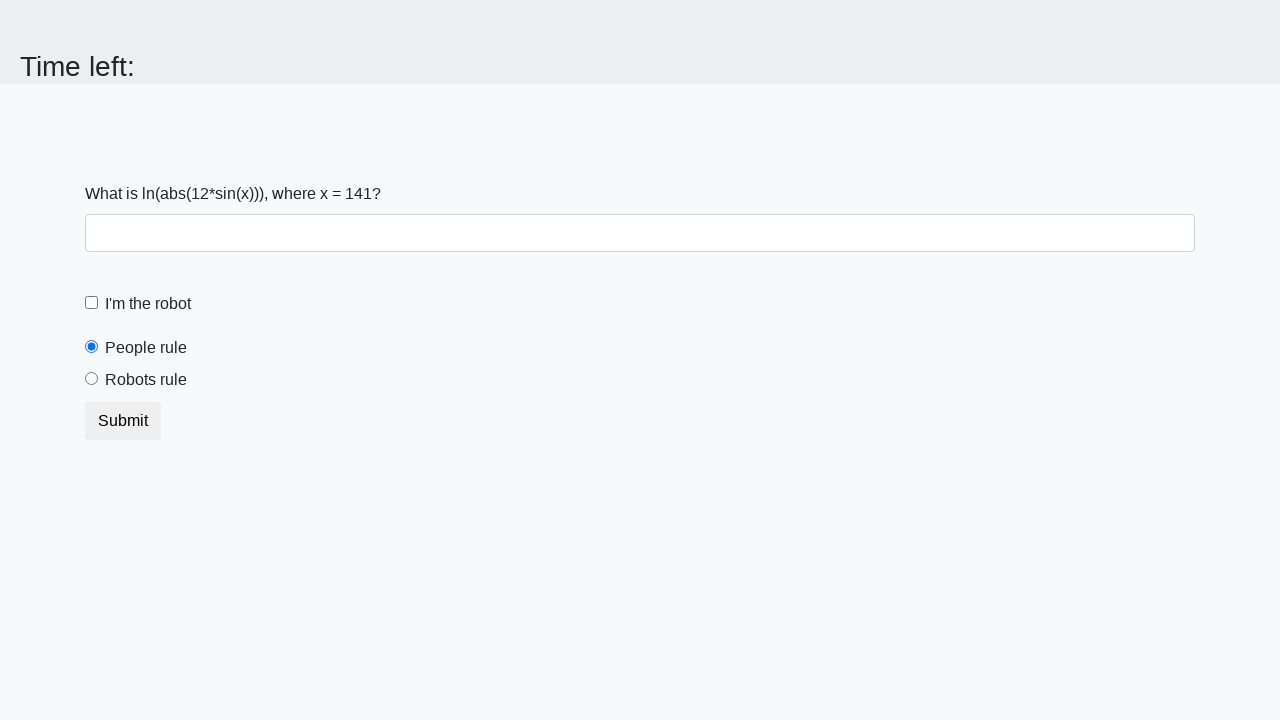

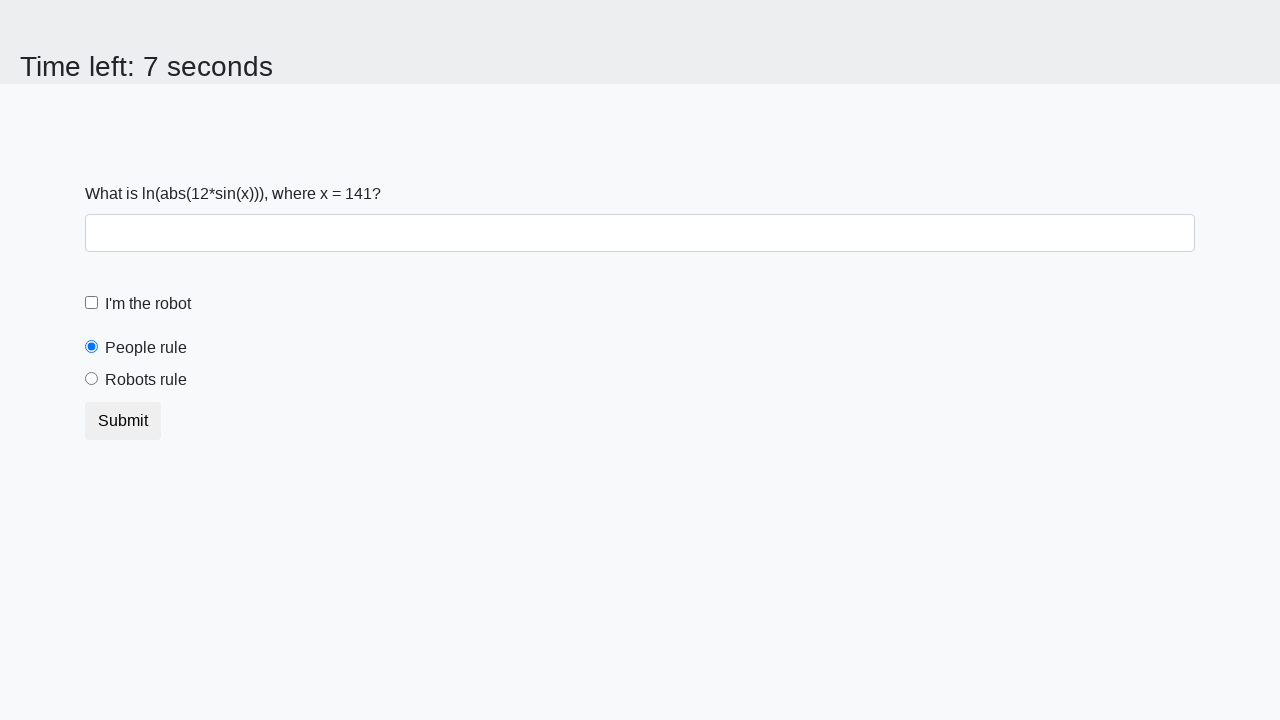